Tests opening a new browser tab by navigating to a page, opening a new tab, navigating to another URL in that tab, and verifying two tabs are open.

Starting URL: https://the-internet.herokuapp.com/windows

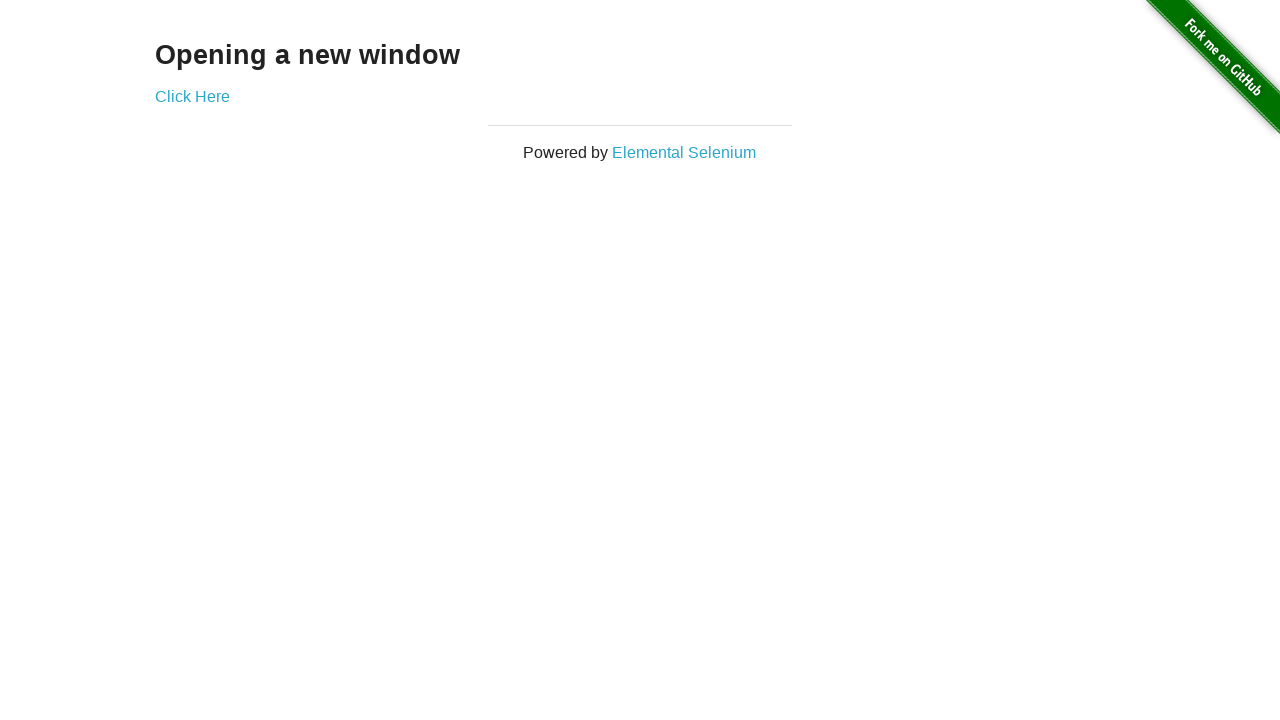

Opened a new browser tab
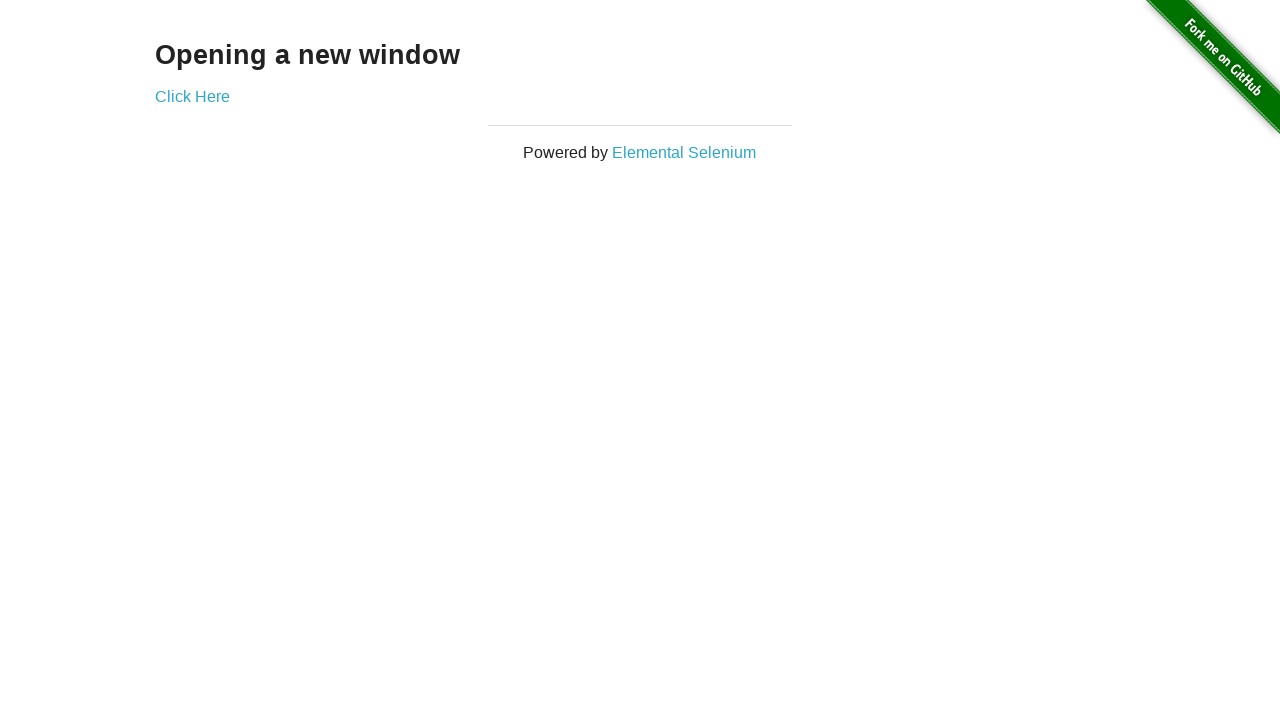

Navigated to typos page in new tab
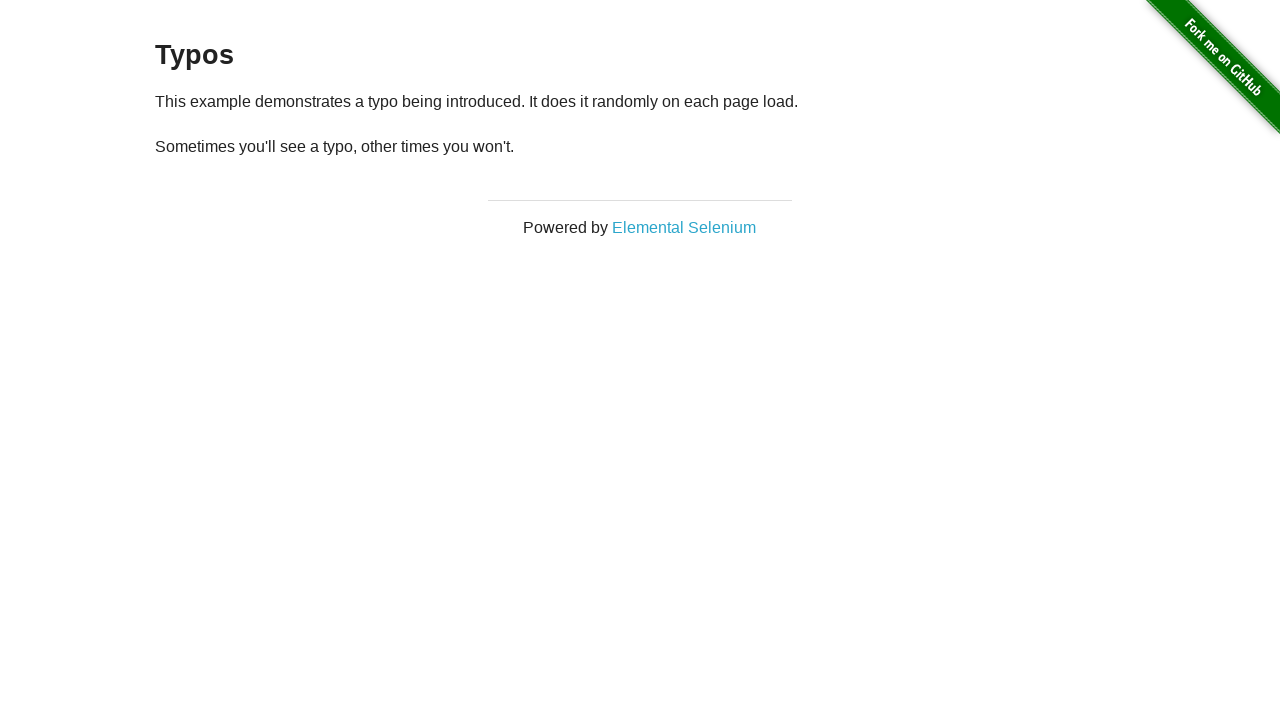

Verified two browser tabs are open
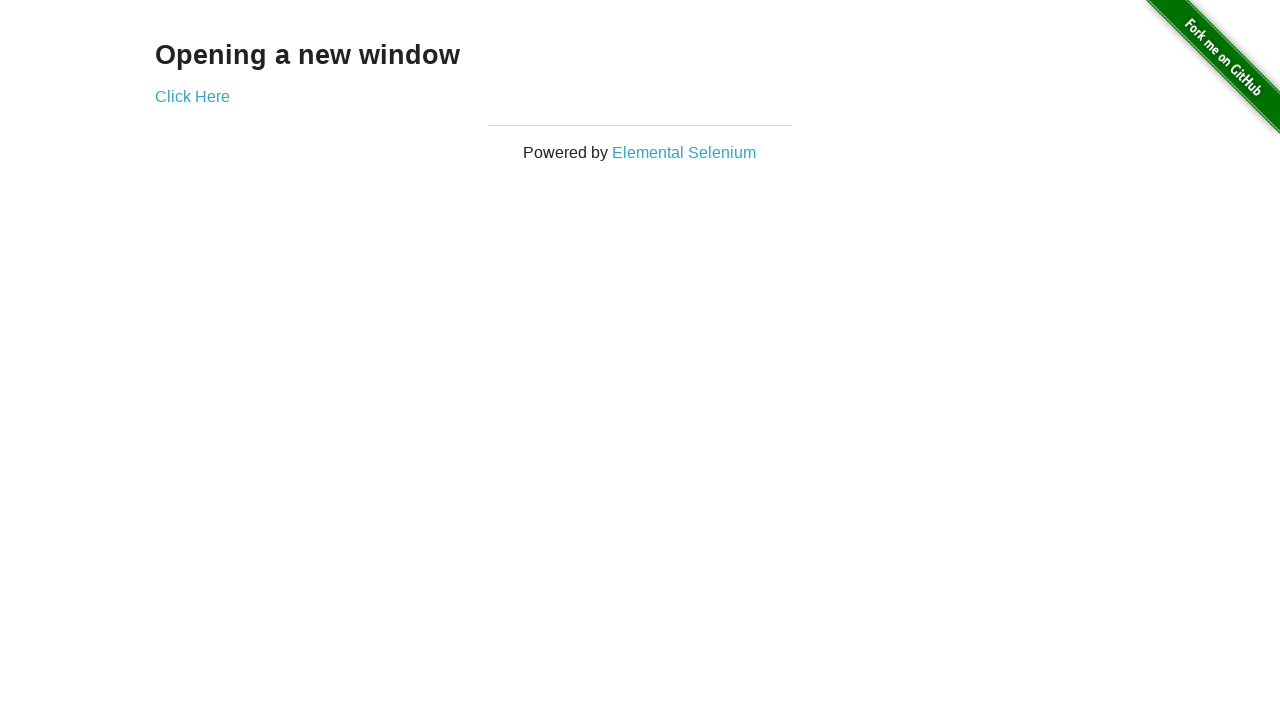

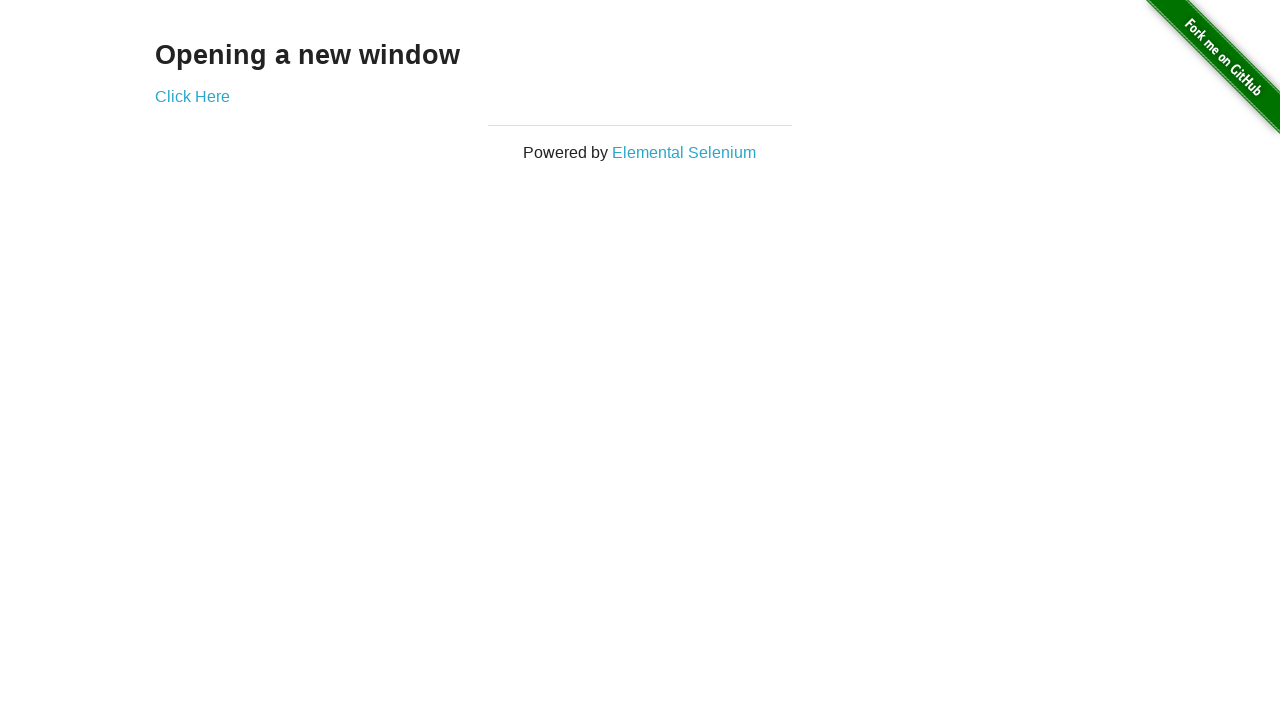